Navigates to the Selenium website and scrolls to the News section

Starting URL: https://www.selenium.dev/

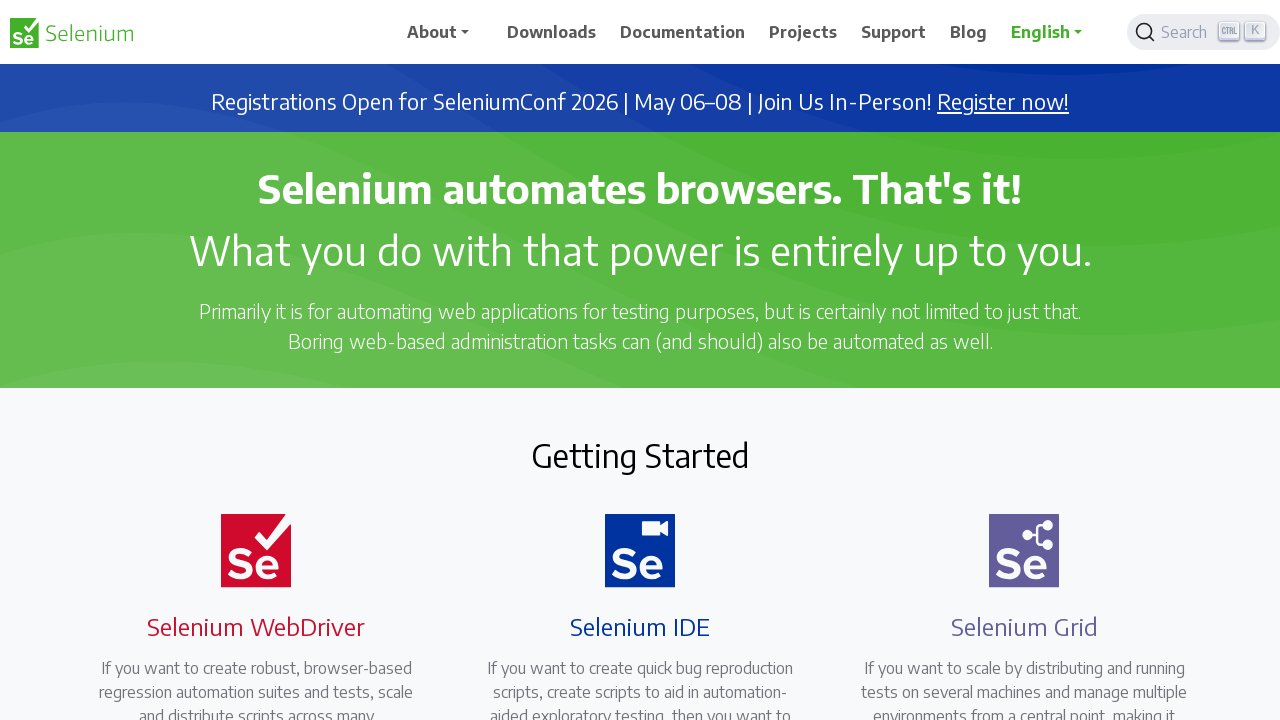

Navigated to Selenium website homepage
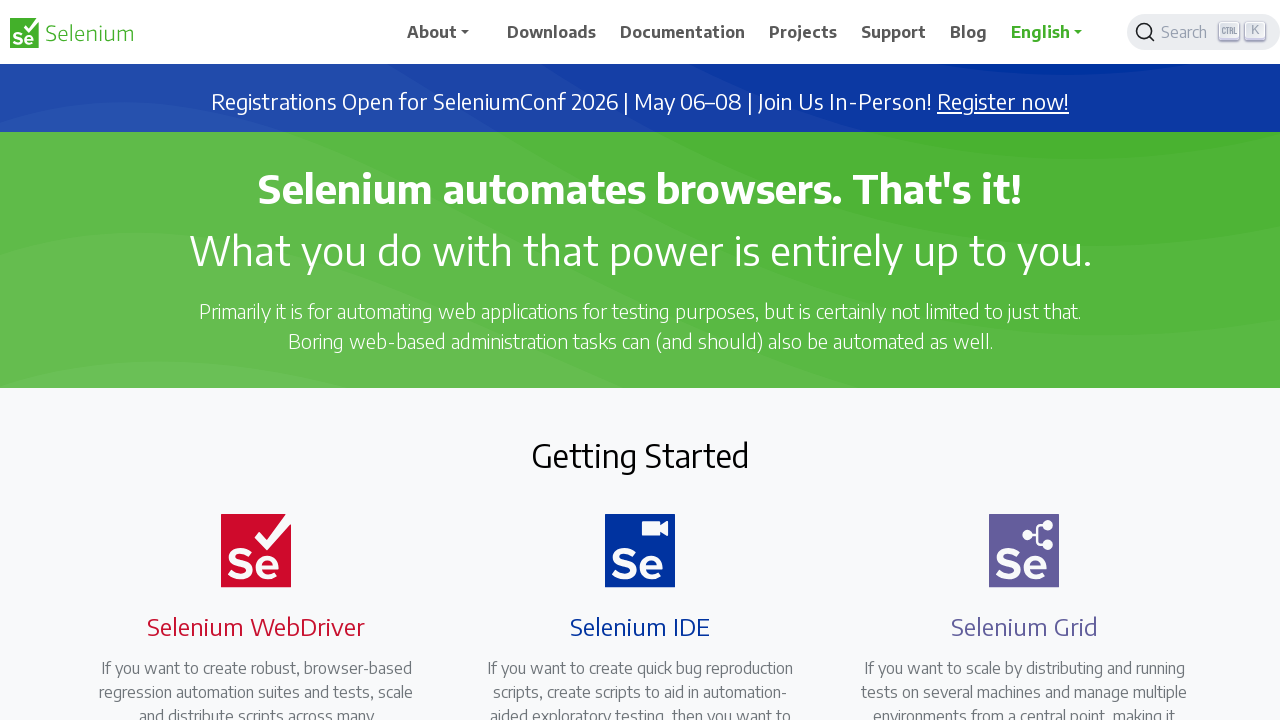

Located the News section heading element
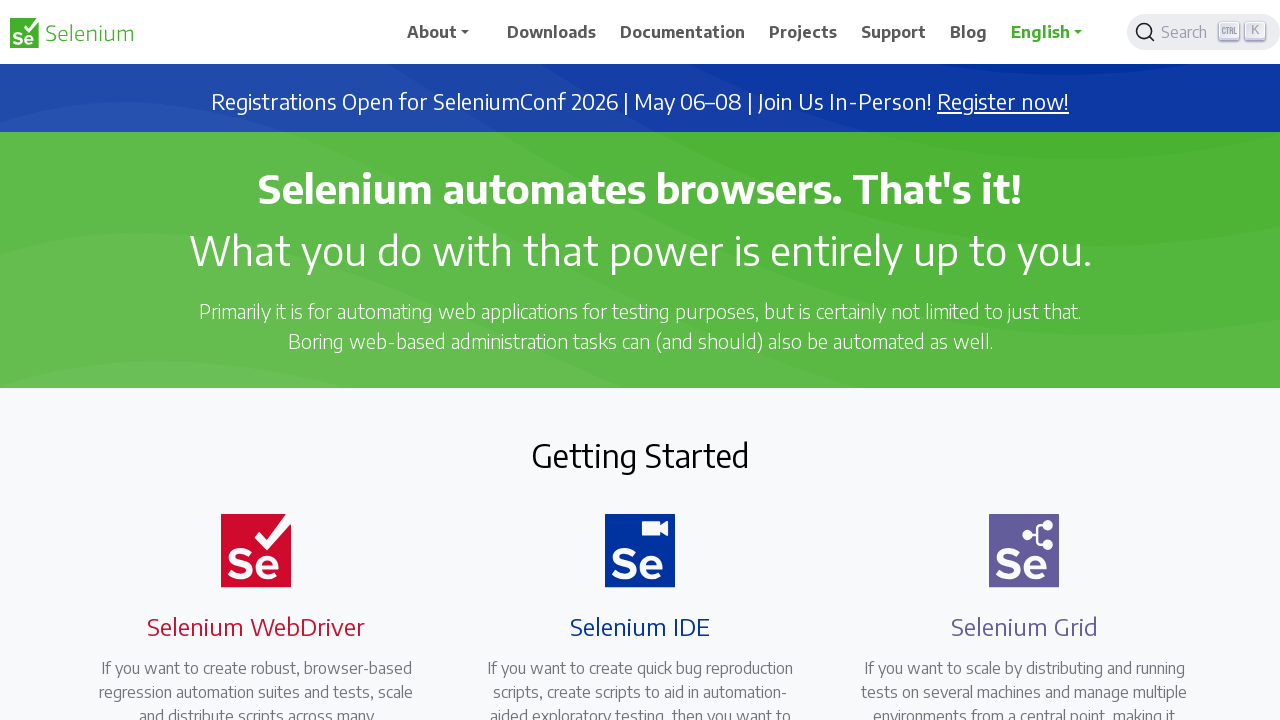

Scrolled the News section into view
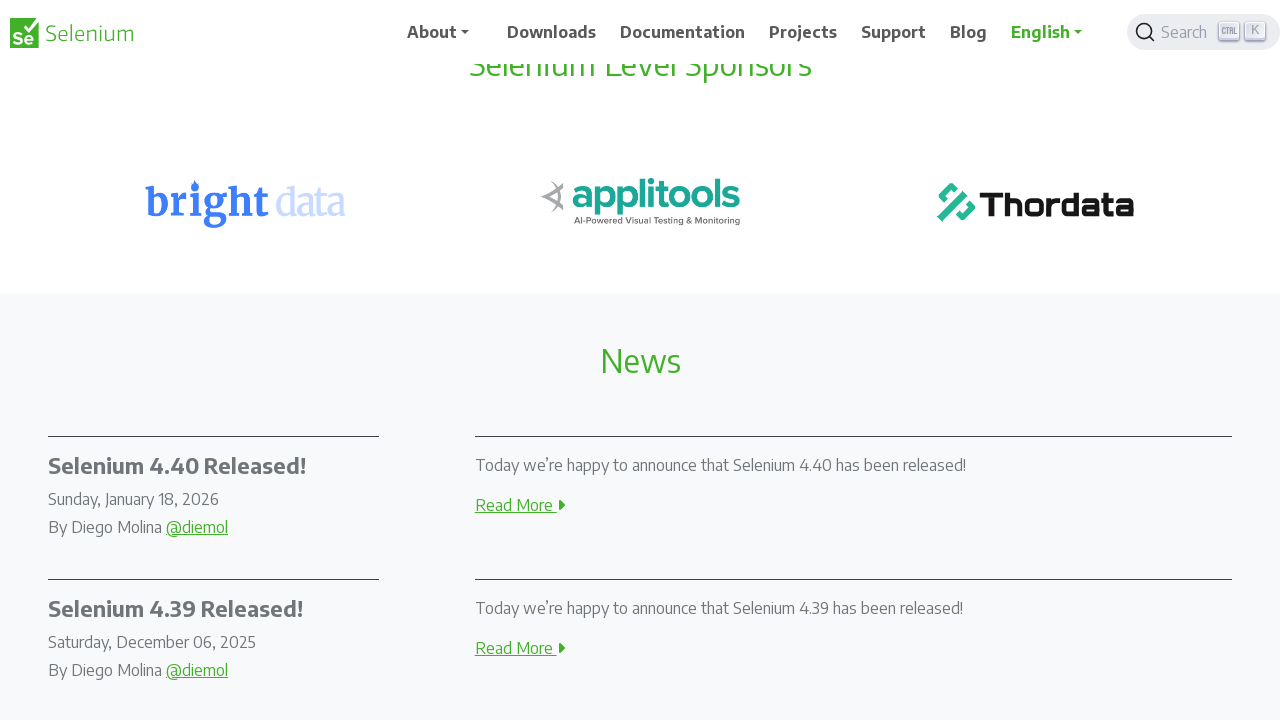

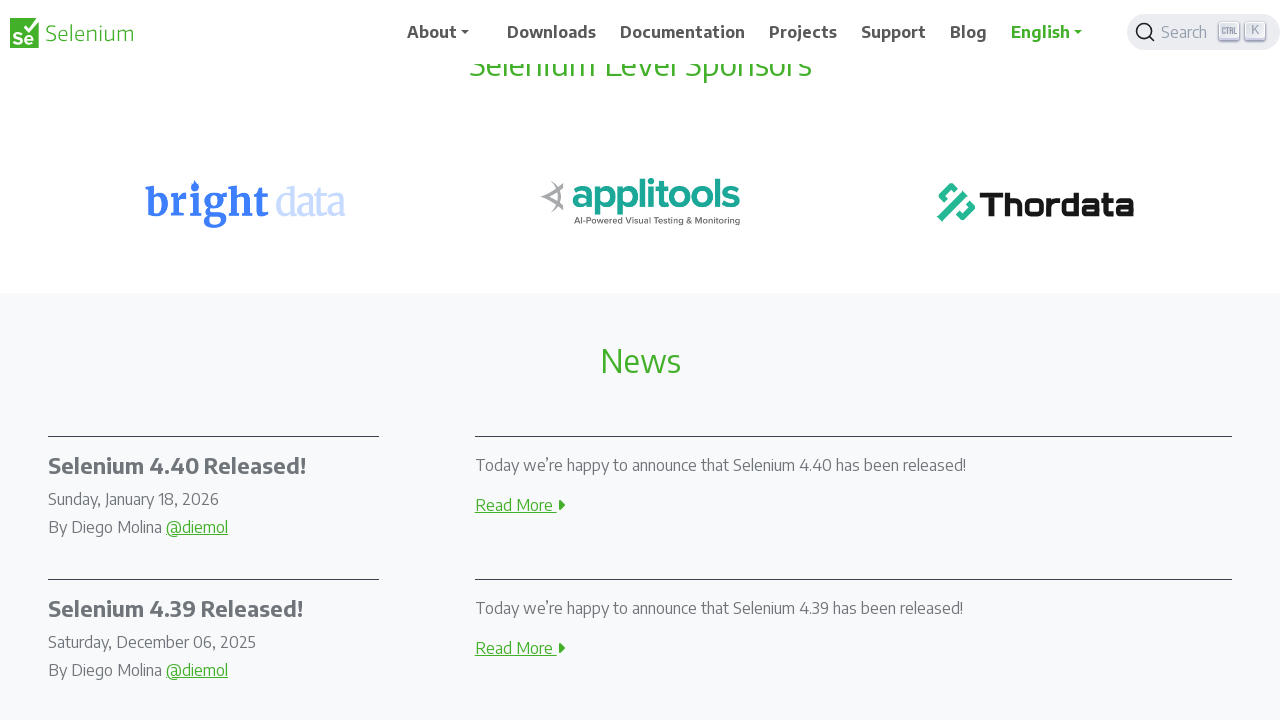